Tests web table interaction by iterating through table rows to find a specific course and verify its price

Starting URL: https://rahulshettyacademy.com/AutomationPractice/

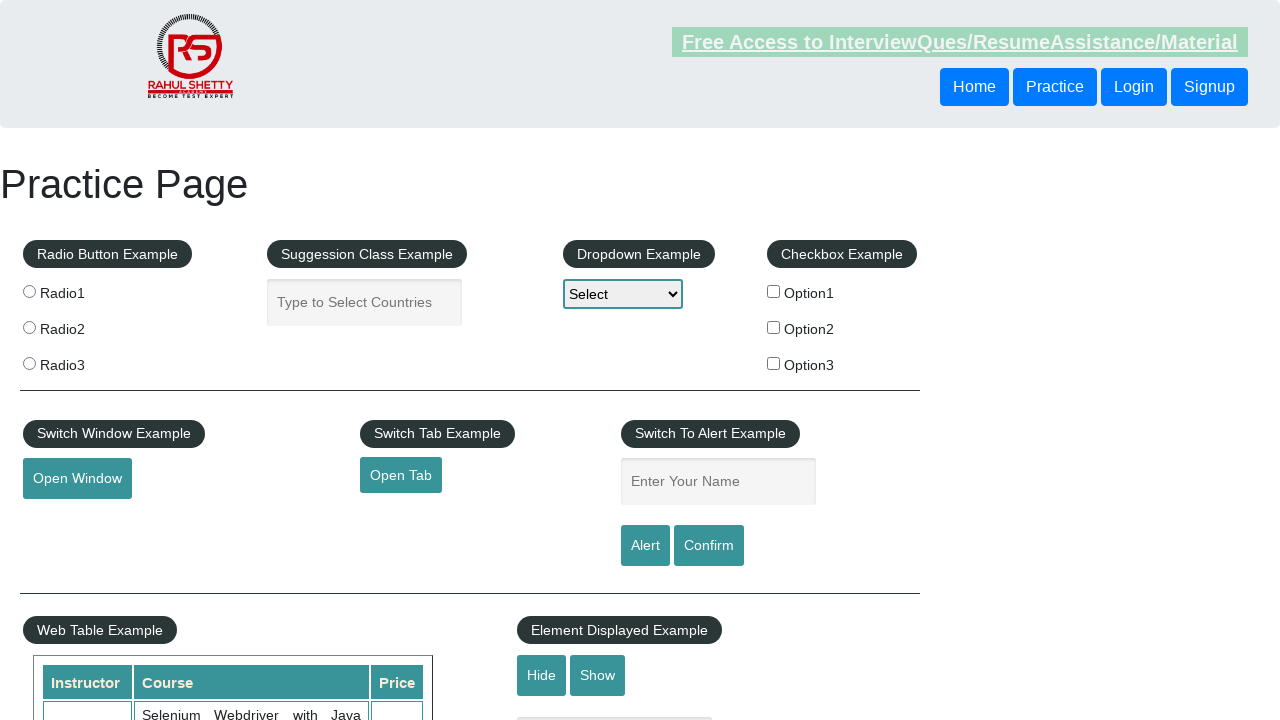

Waited for web table to load (second column cells)
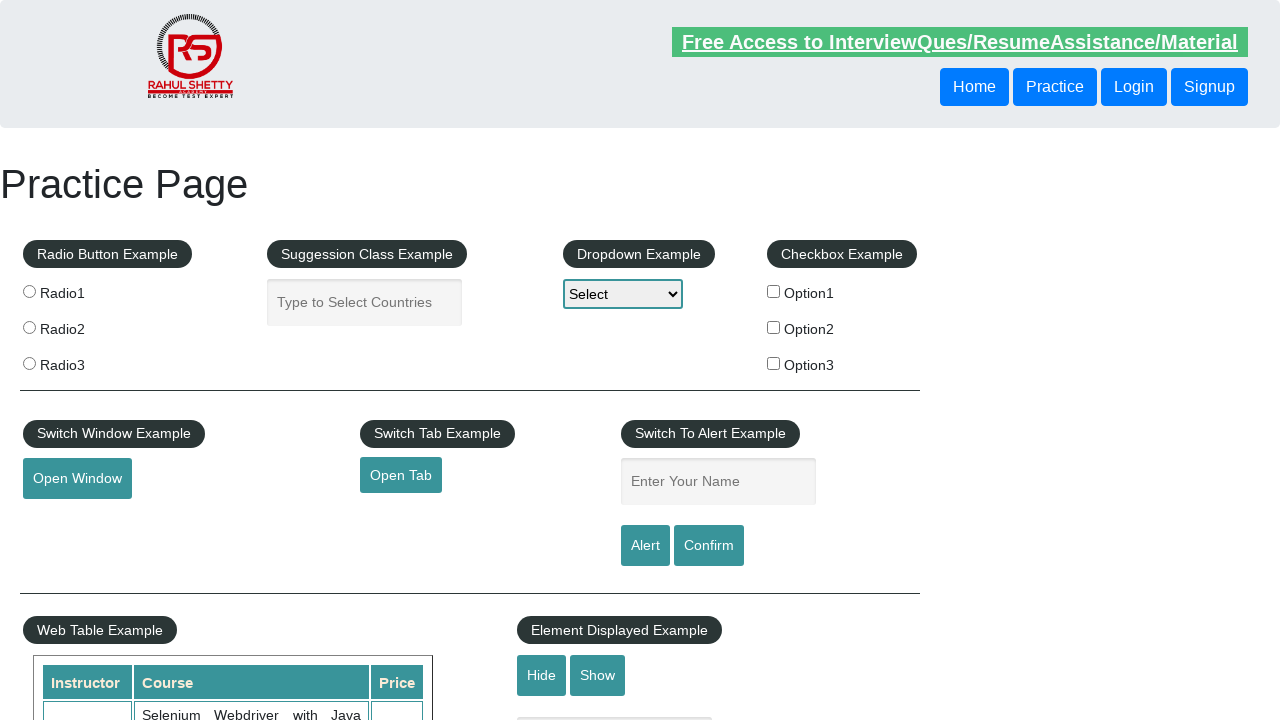

Retrieved all course name cells from the second column
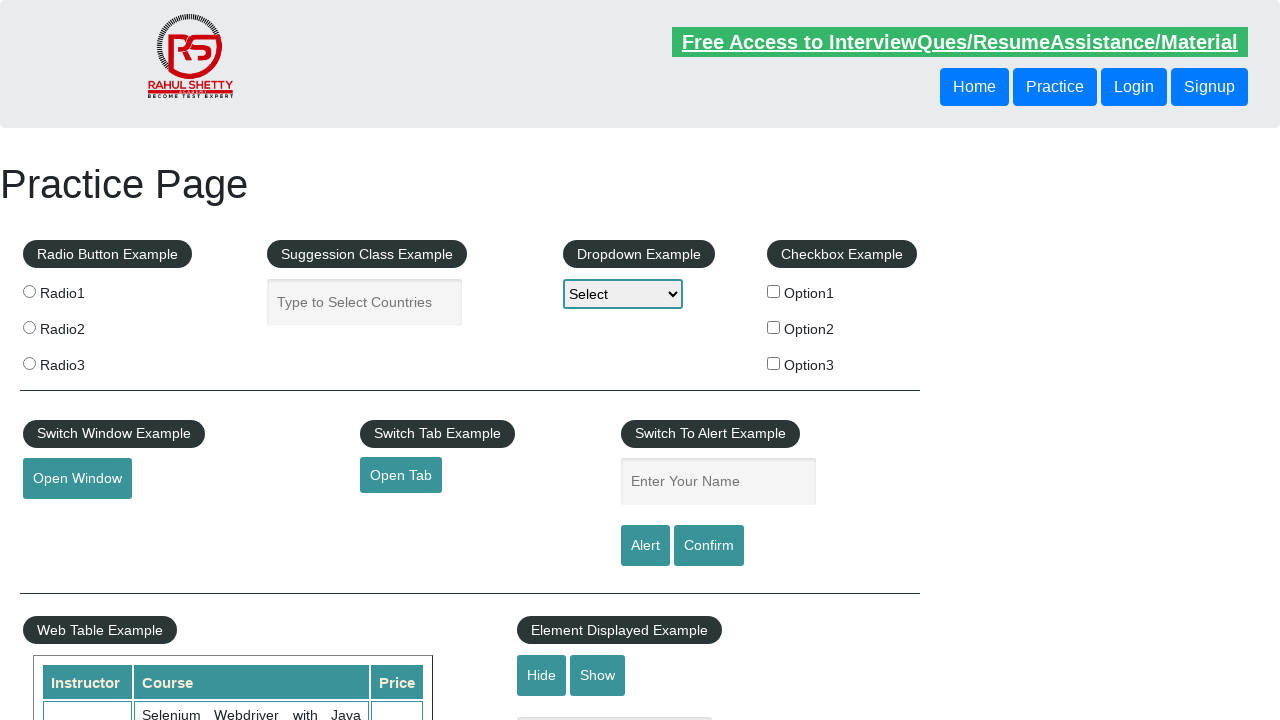

Retrieved course name: 'Selenium Webdriver with Java Basics + Advanced + Interview Guide'
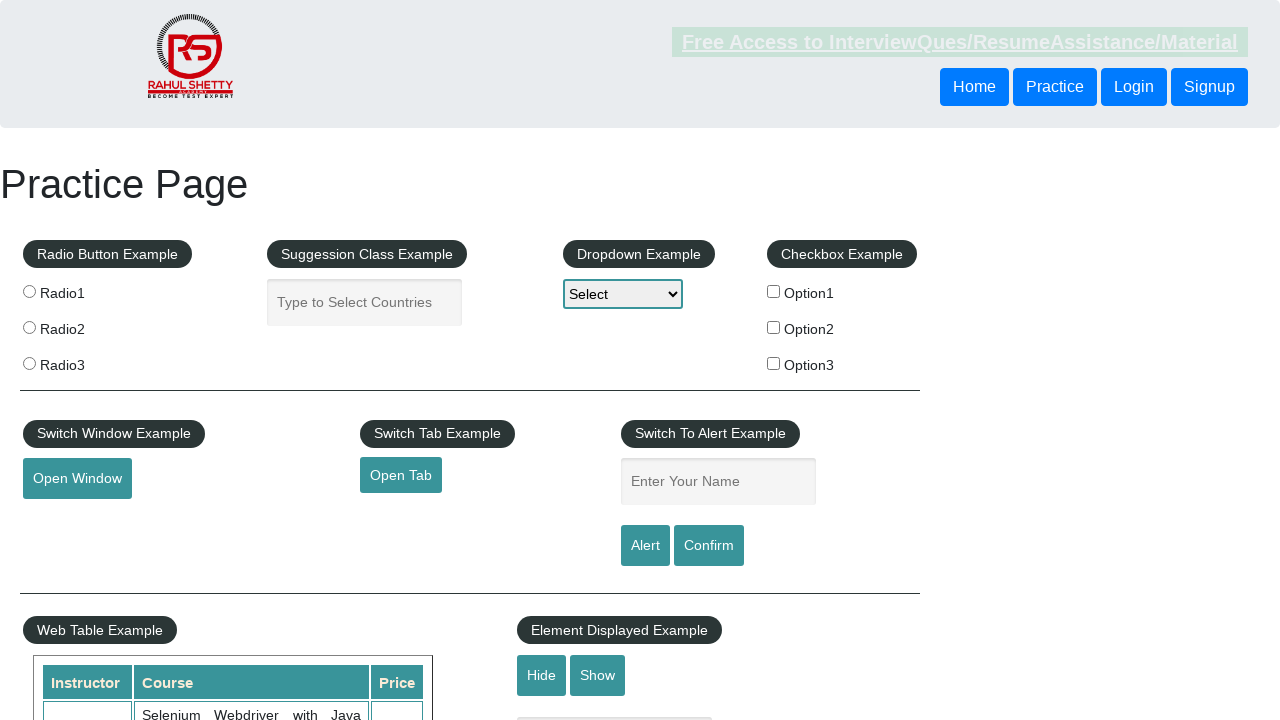

Retrieved course name: 'Learn SQL in Practical + Database Testing from Scratch'
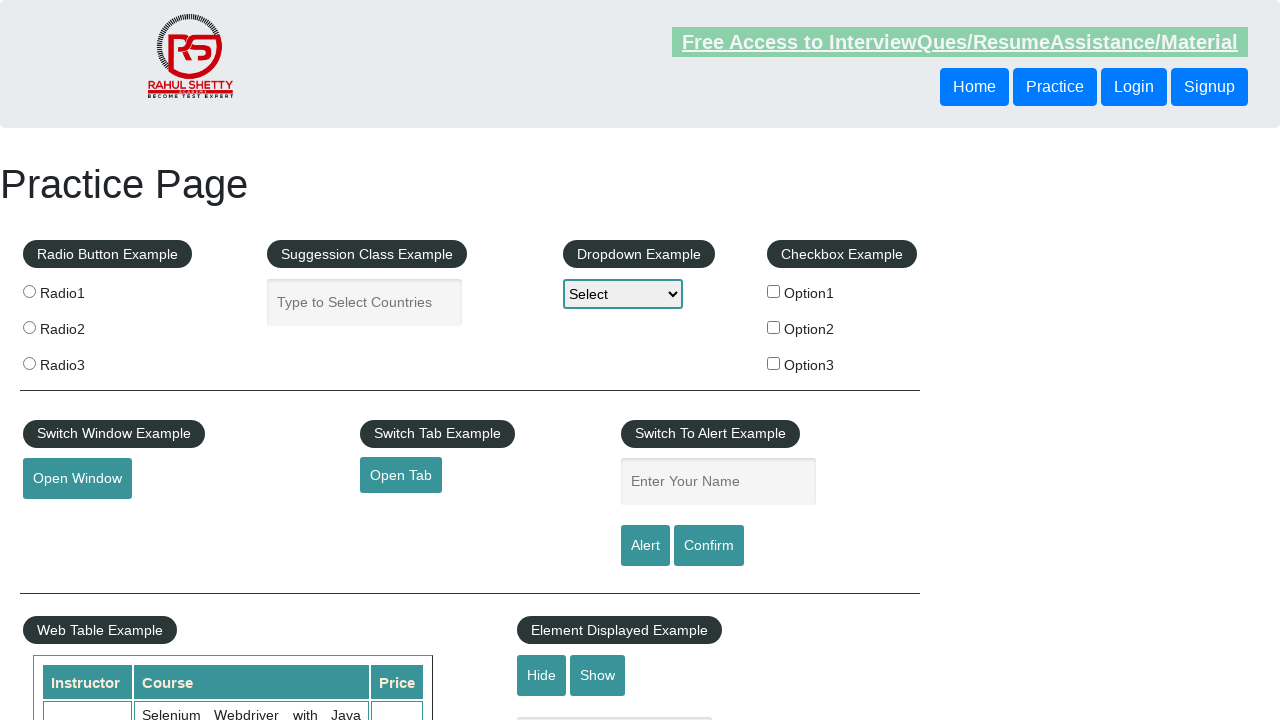

Retrieved course name: 'Appium (Selenium) - Mobile Automation Testing from Scratch'
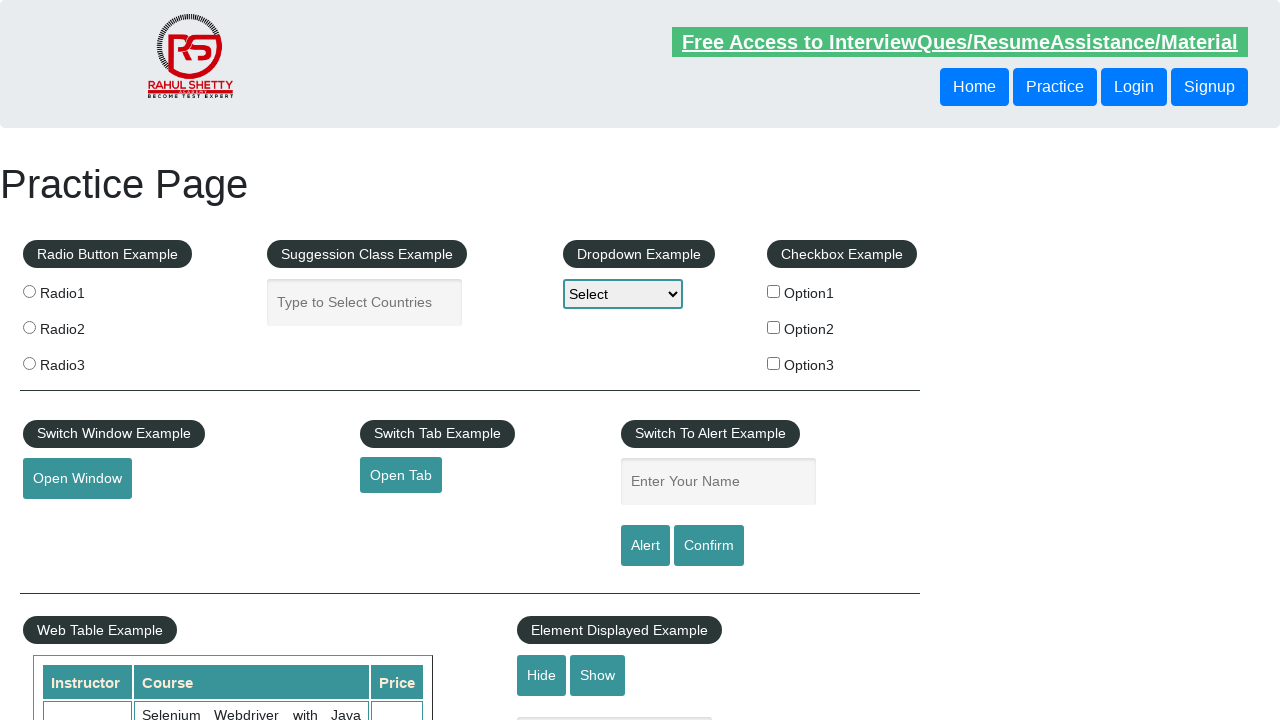

Retrieved course name: 'WebSecurity Testing for Beginners-QA knowledge to next level'
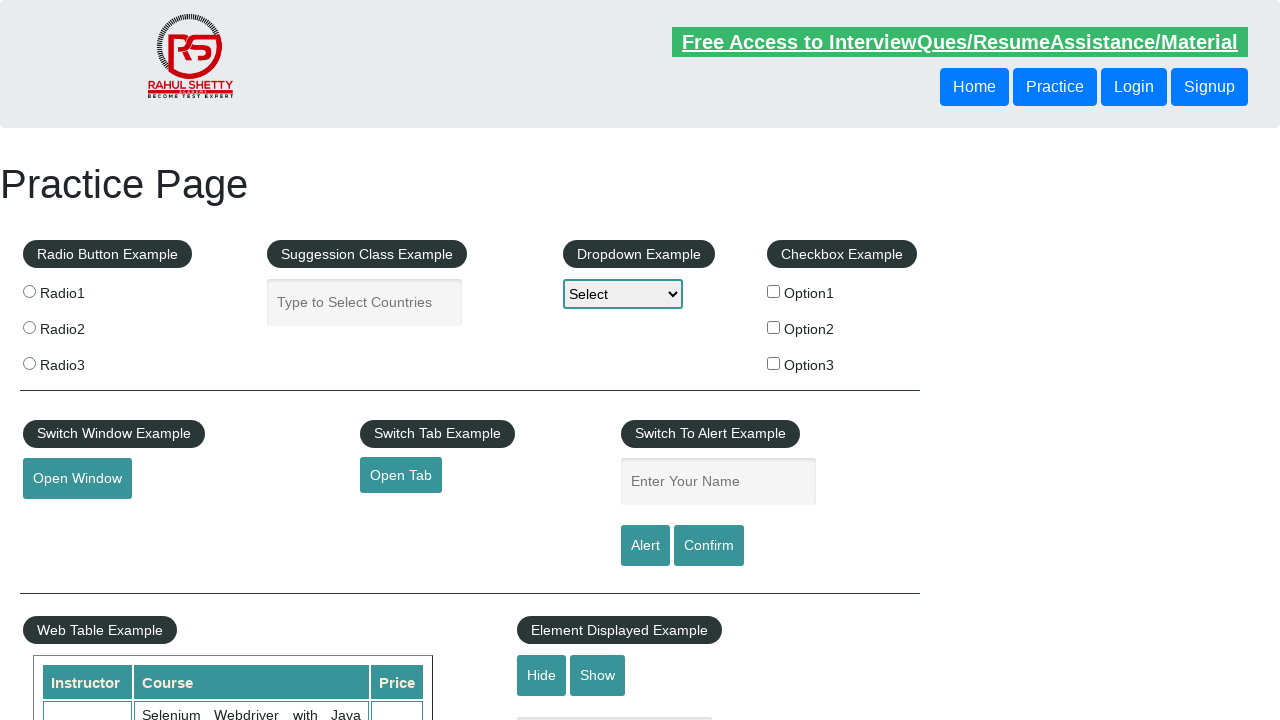

Retrieved course name: 'Learn JMETER from Scratch - (Performance + Load) Testing Tool'
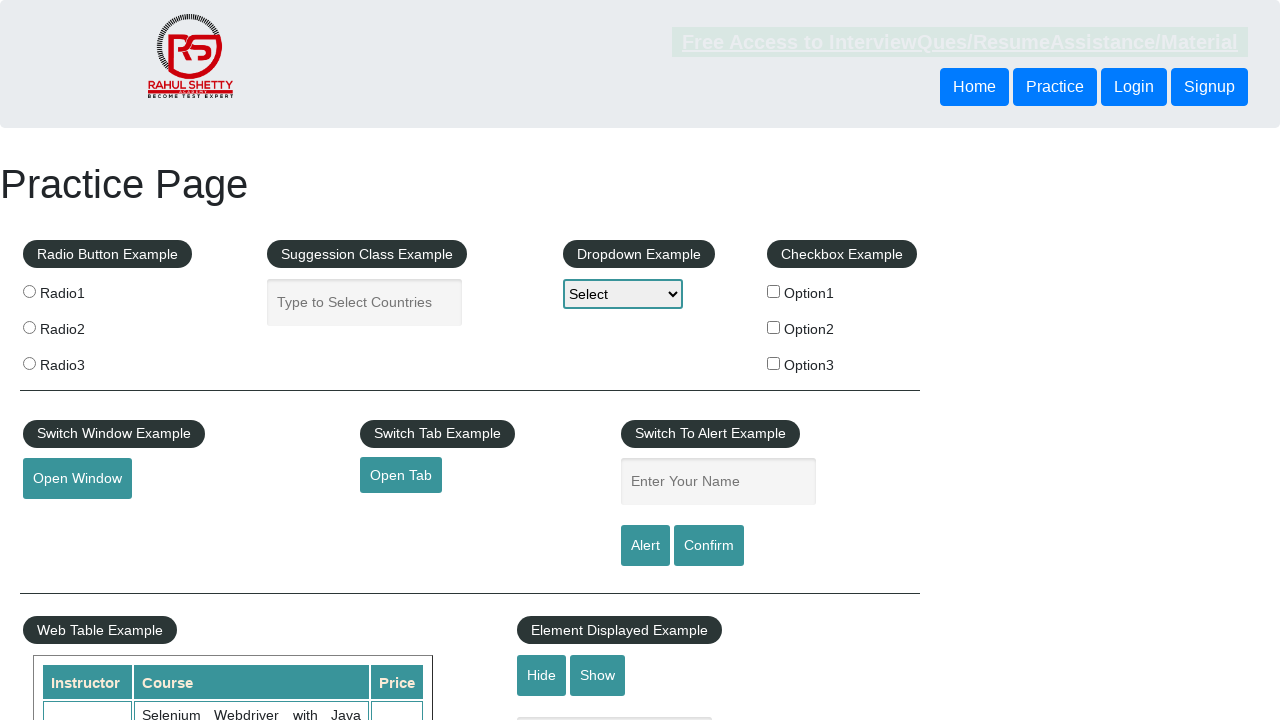

Retrieved course name: 'WebServices / REST API Testing with SoapUI'
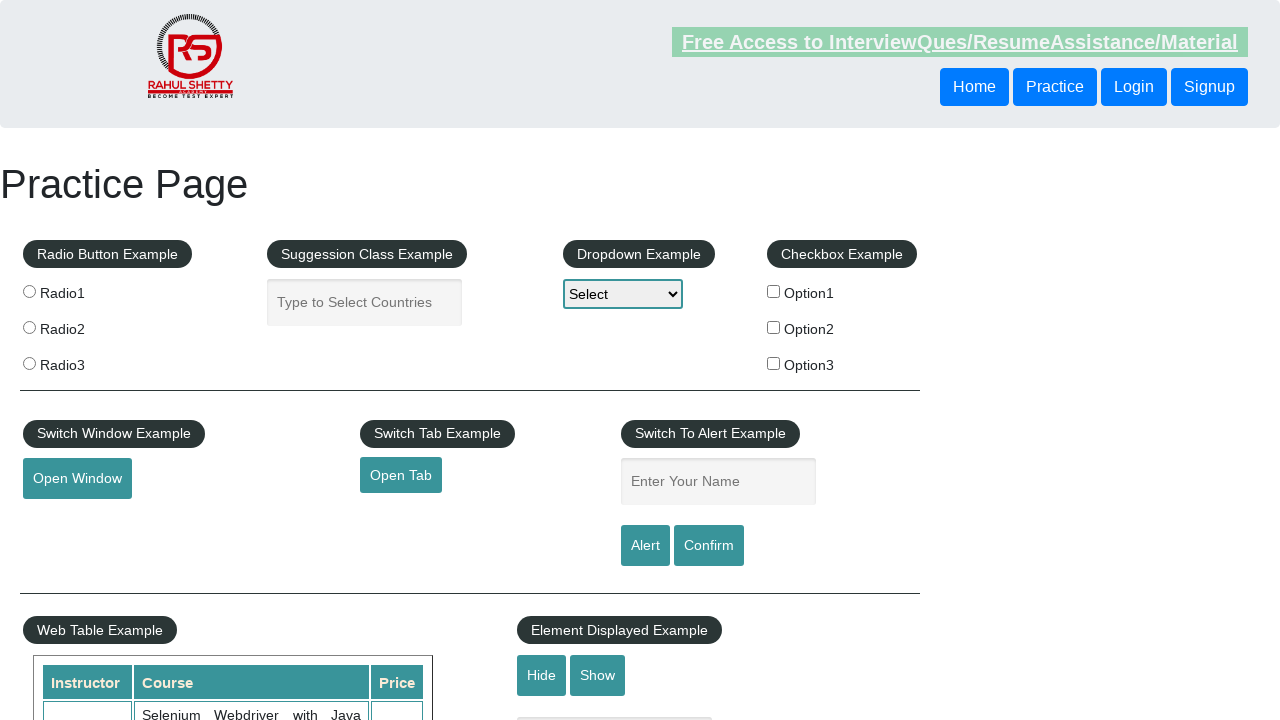

Retrieved course name: 'QA Expert Course :Software Testing + Bugzilla + SQL + Agile'
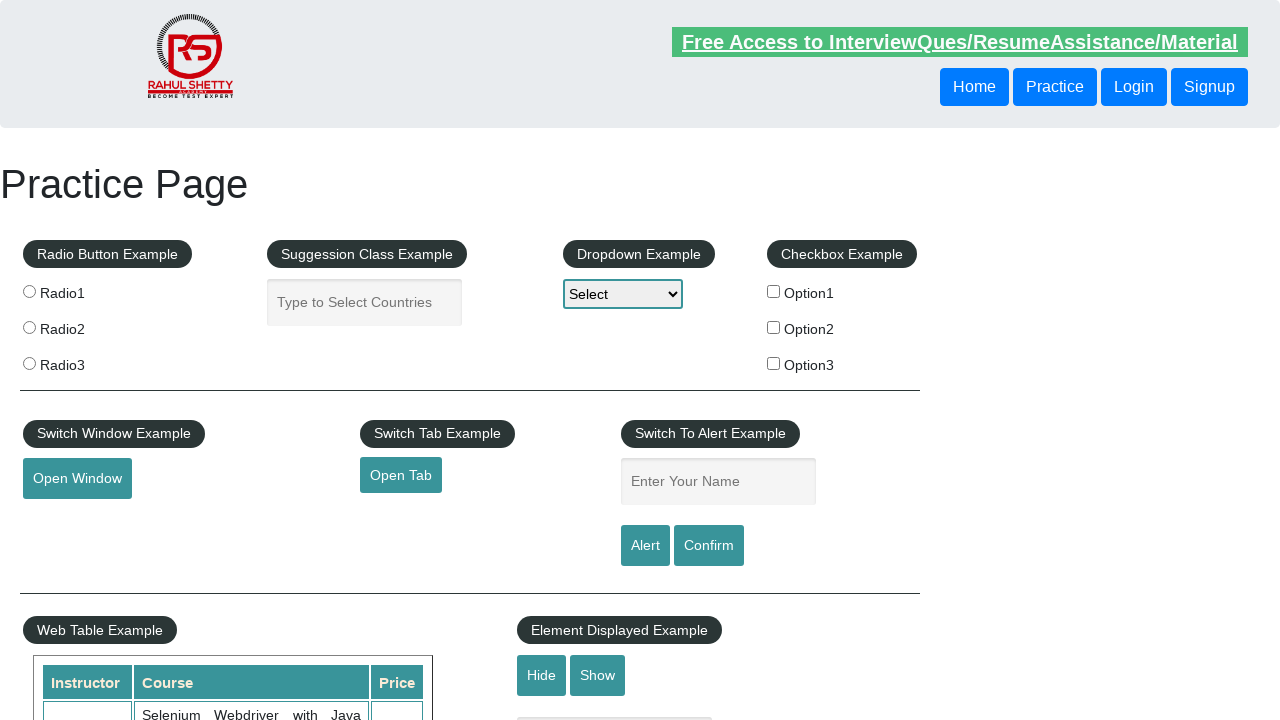

Retrieved course name: 'Master Selenium Automation in simple Python Language'
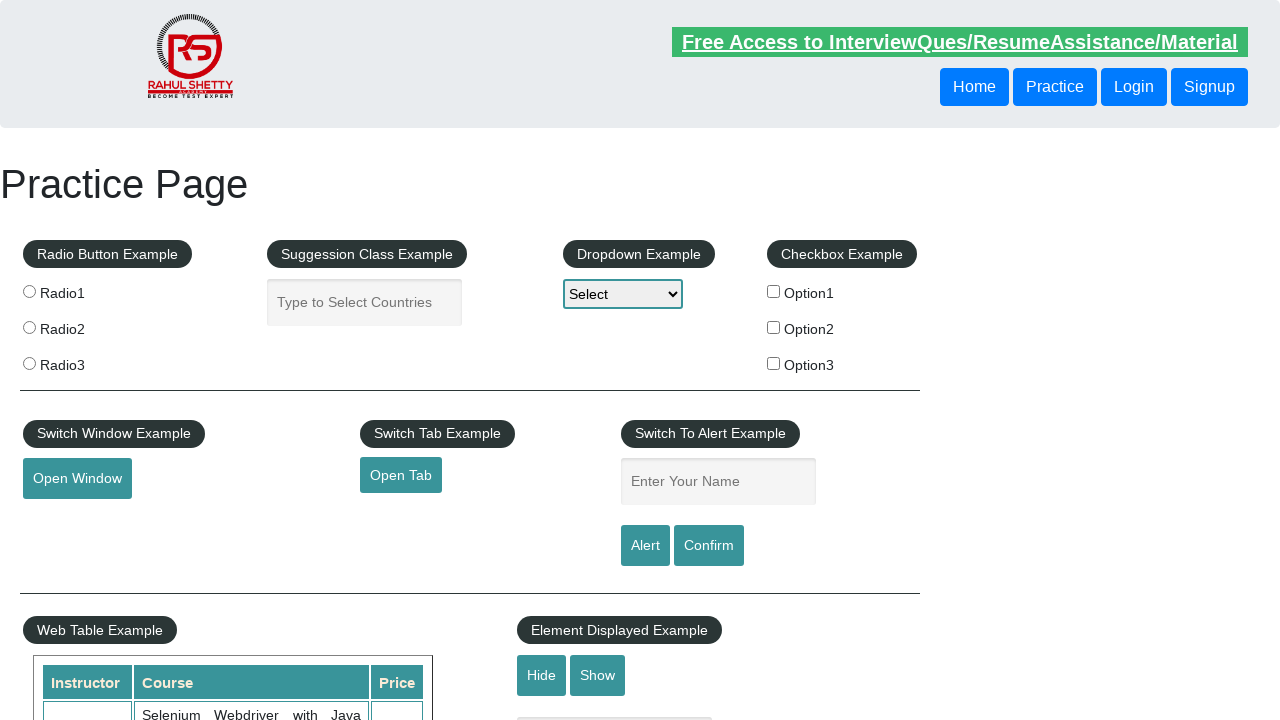

Found target course 'Master Selenium Automation in simple Python Language'
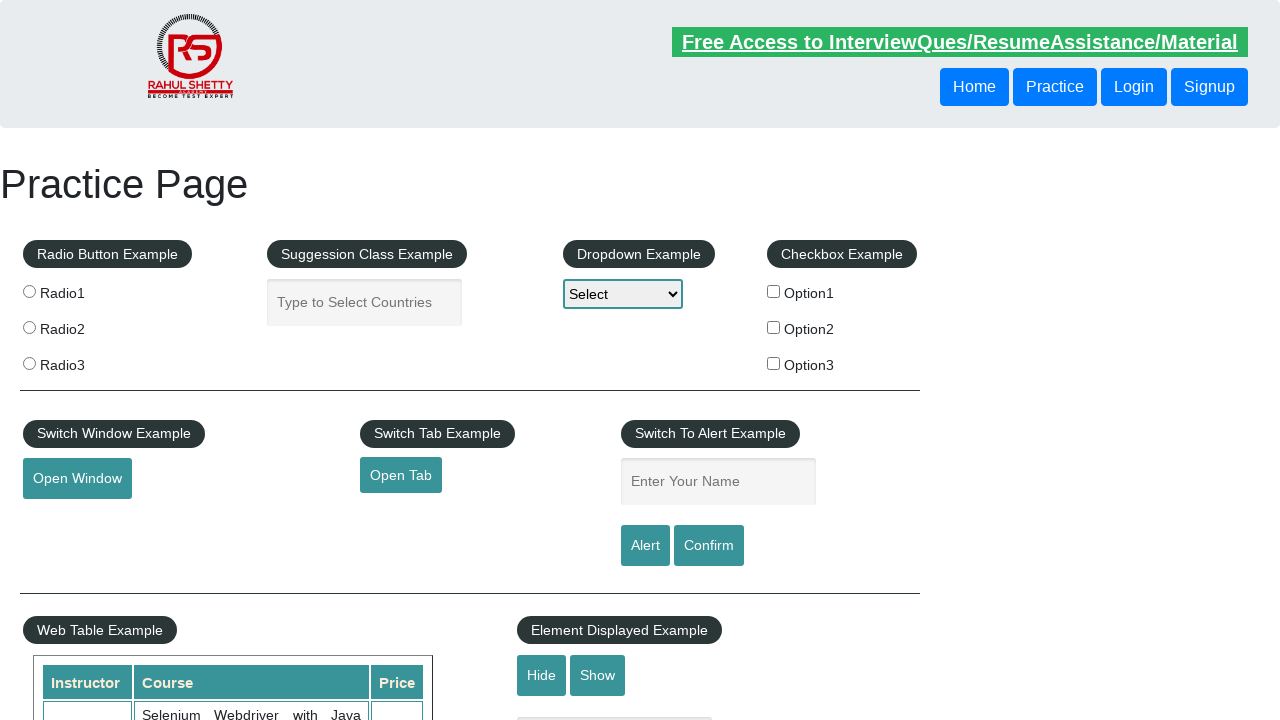

Located price cell for the target course
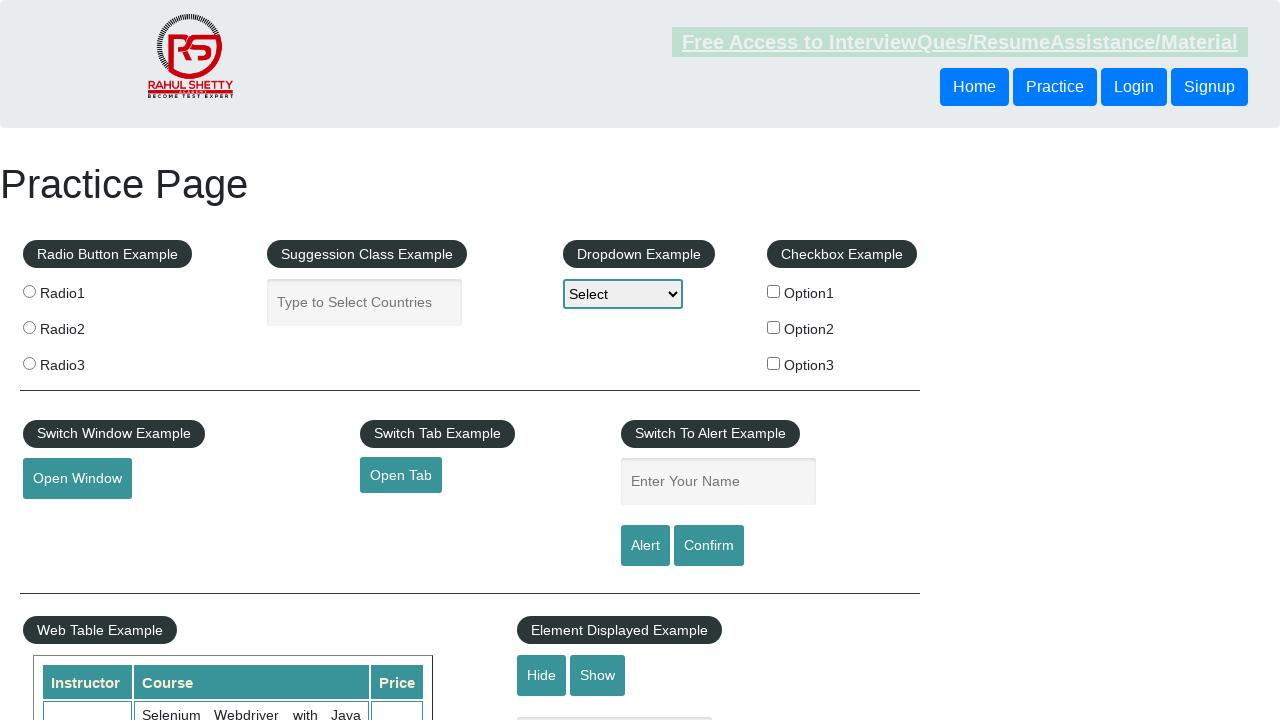

Retrieved price: '25'
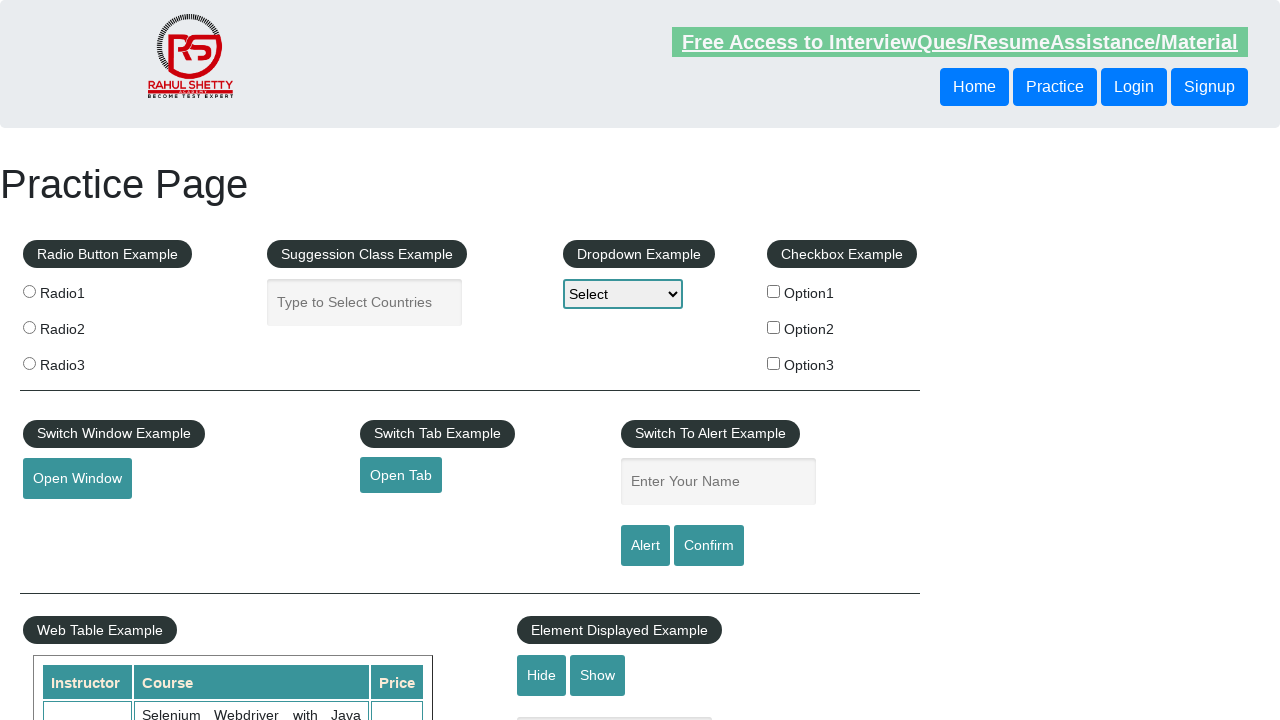

Verified that price matches expected value '25'
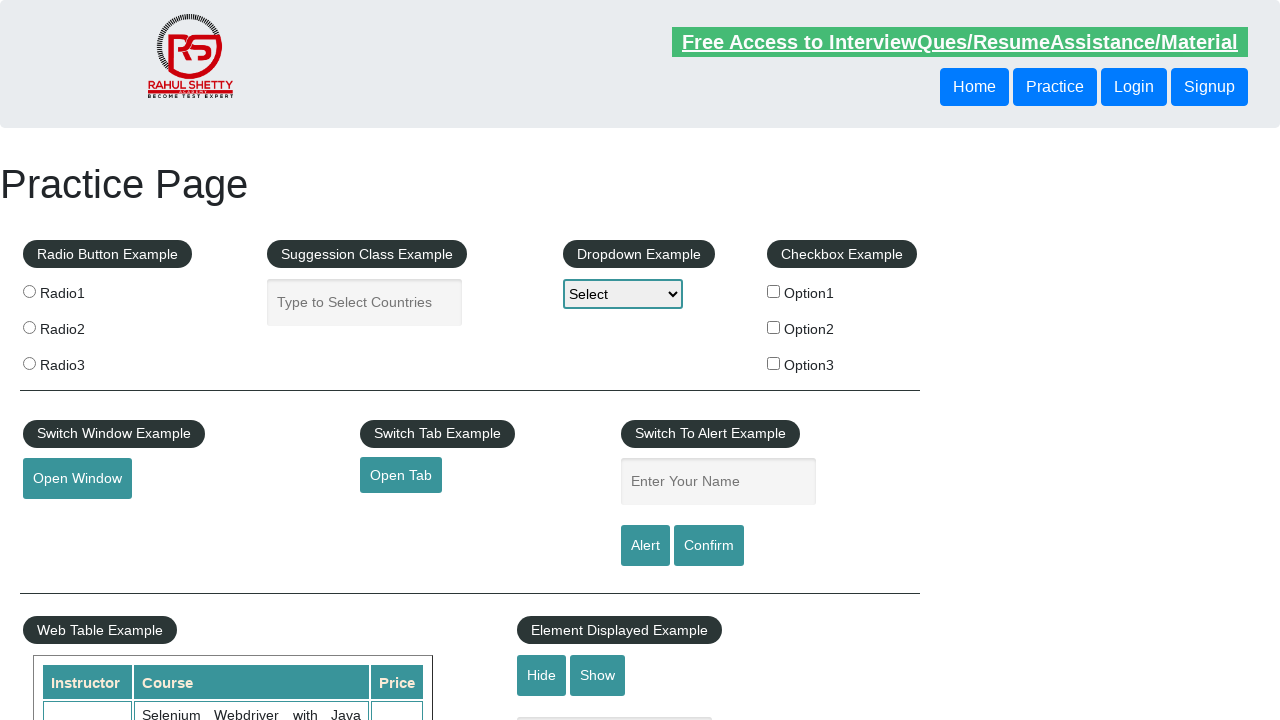

Retrieved course name: 'Advanced Selenium Framework Pageobject, TestNG, Maven, Jenkins,C'
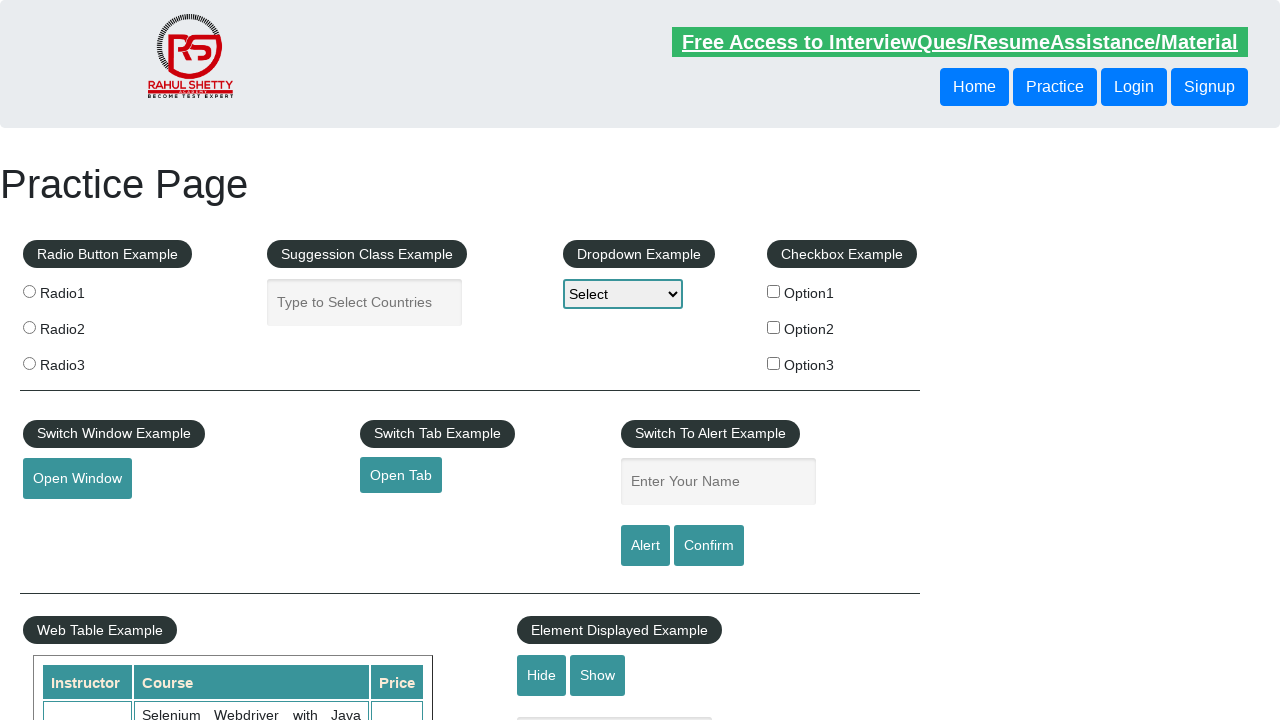

Retrieved course name: 'Write effective QA Resume that will turn to interview call'
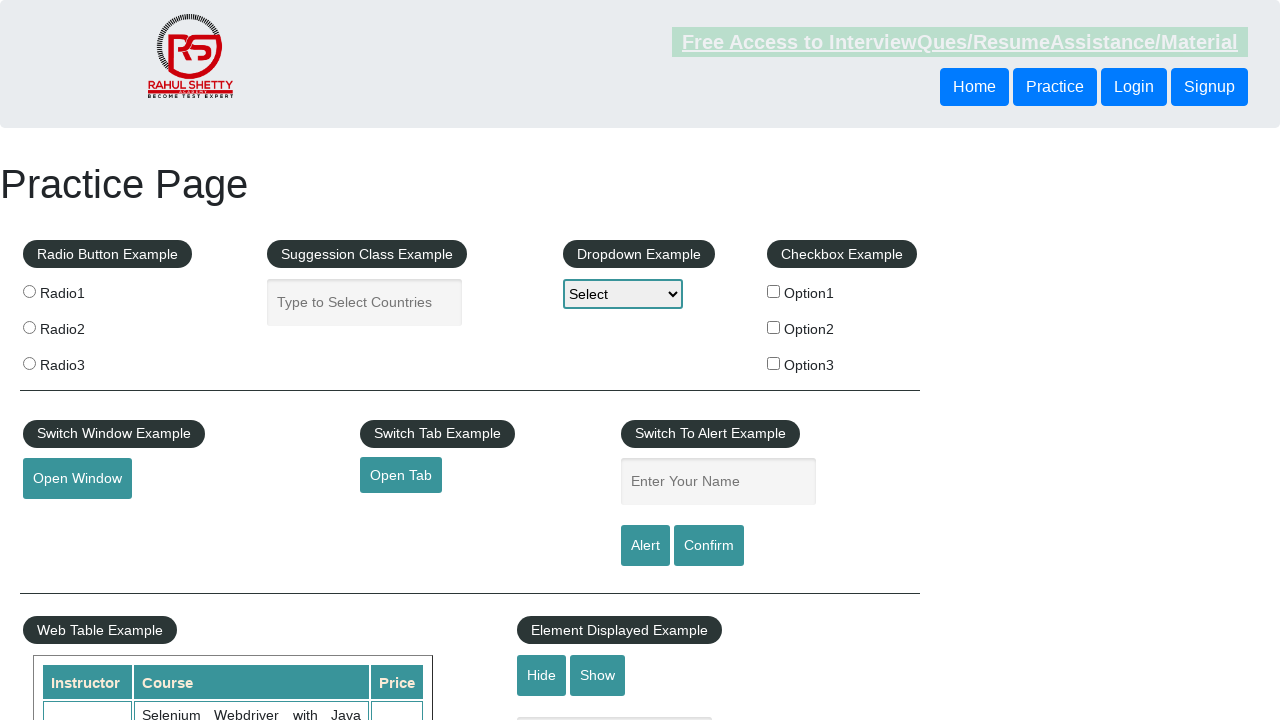

Retrieved course name: 'Engineer'
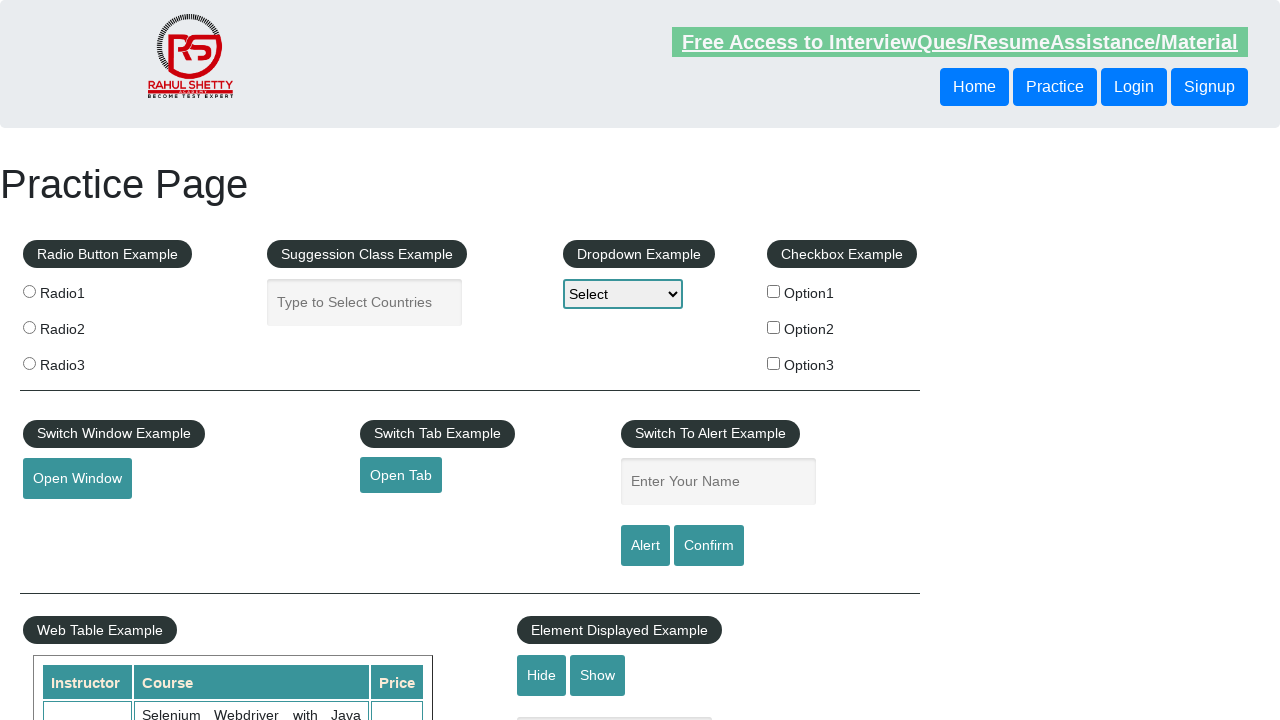

Retrieved course name: 'Mechanic'
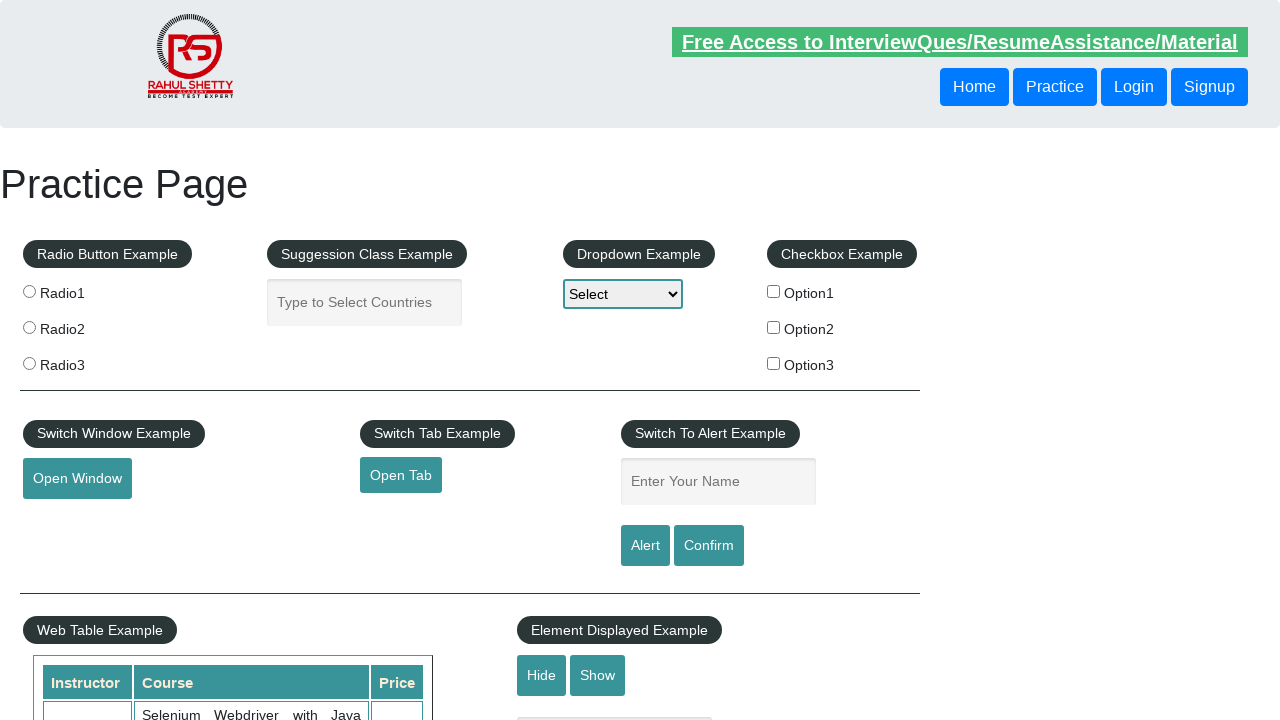

Retrieved course name: 'Manager'
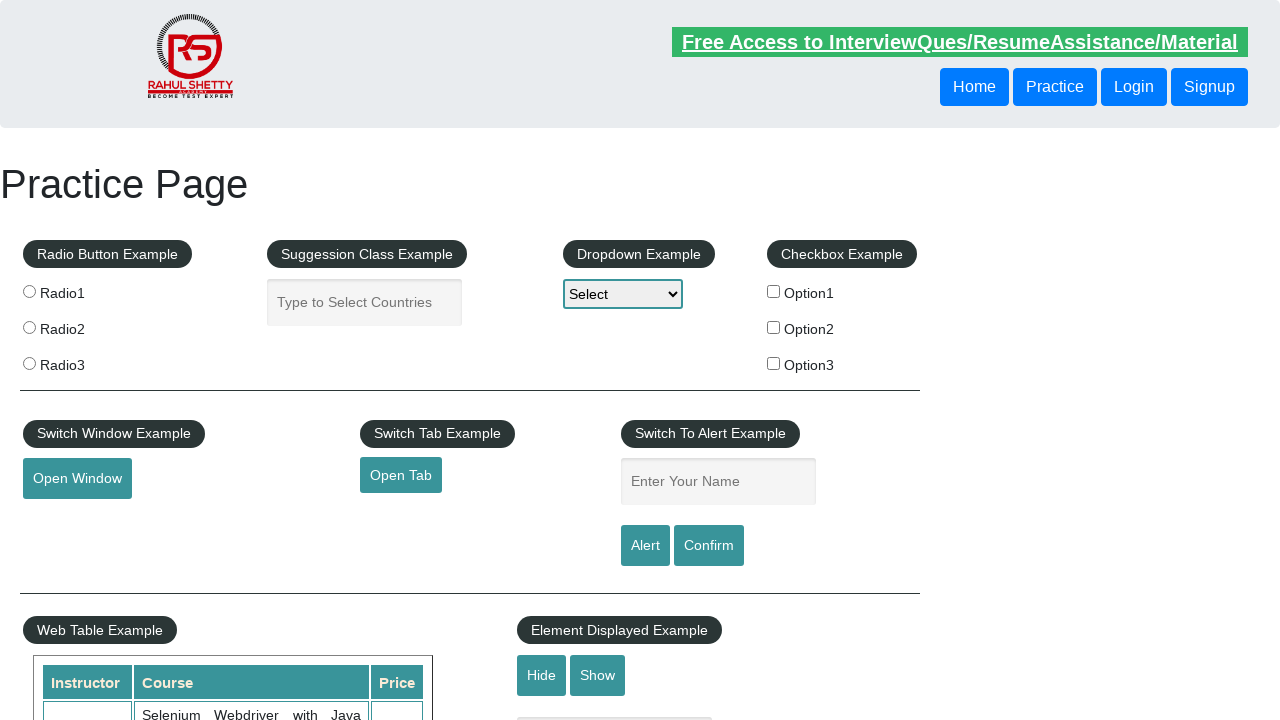

Retrieved course name: 'Receptionist'
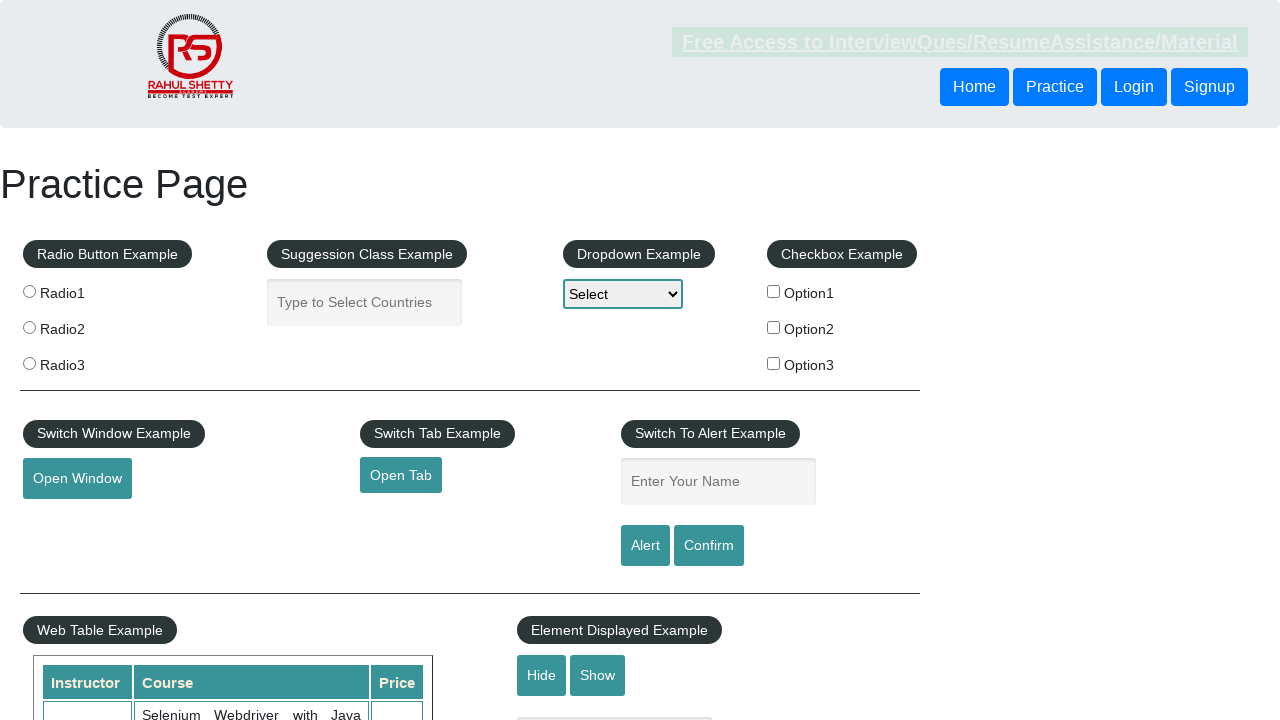

Retrieved course name: 'Engineer'
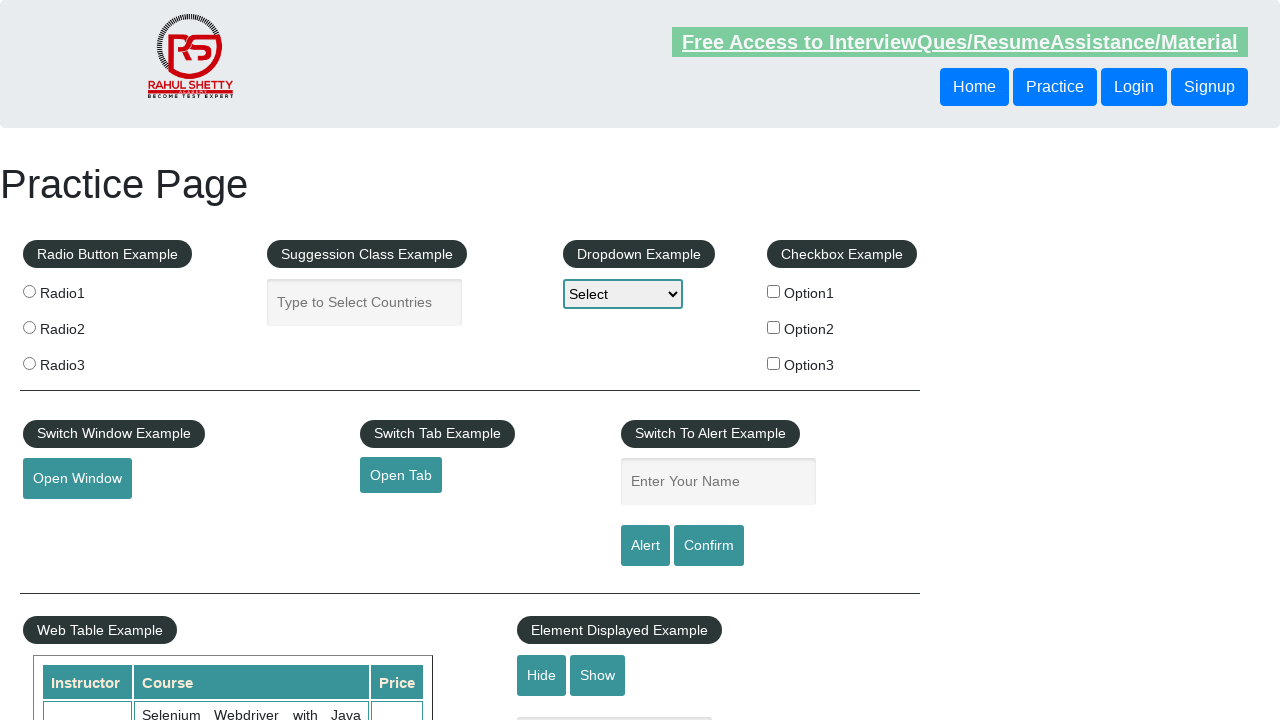

Retrieved course name: 'Postman'
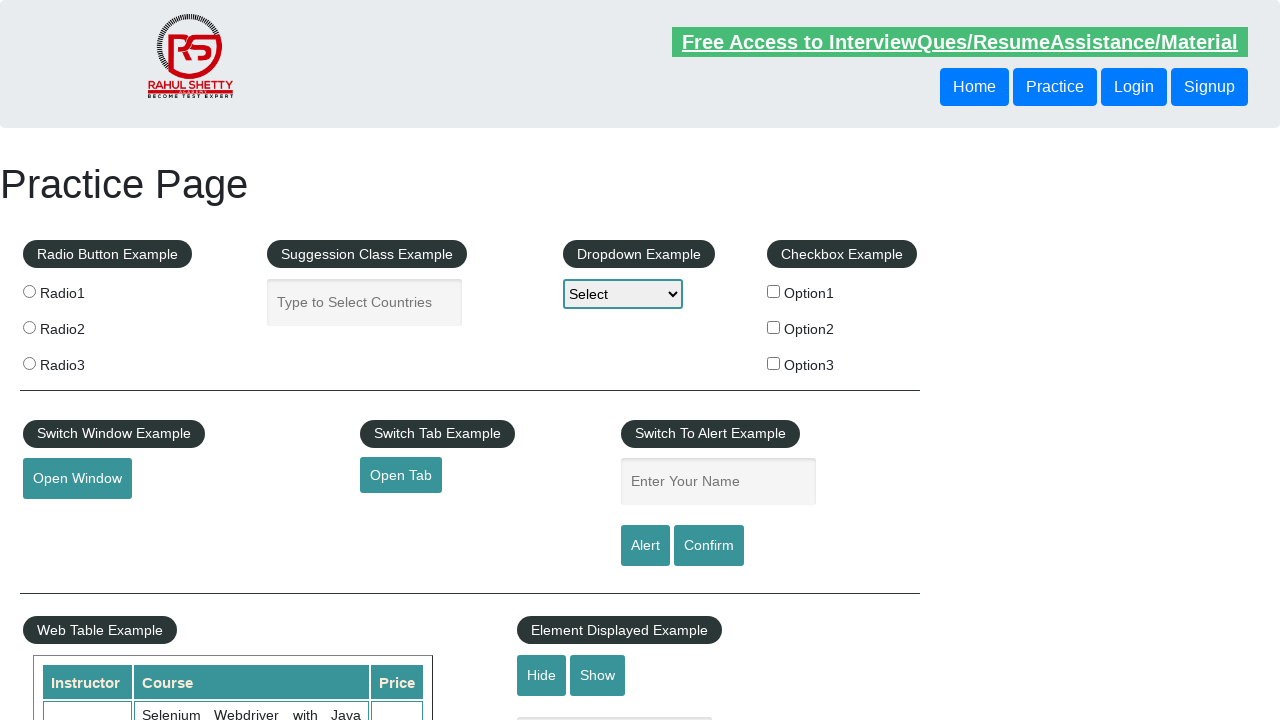

Retrieved course name: 'Businessman'
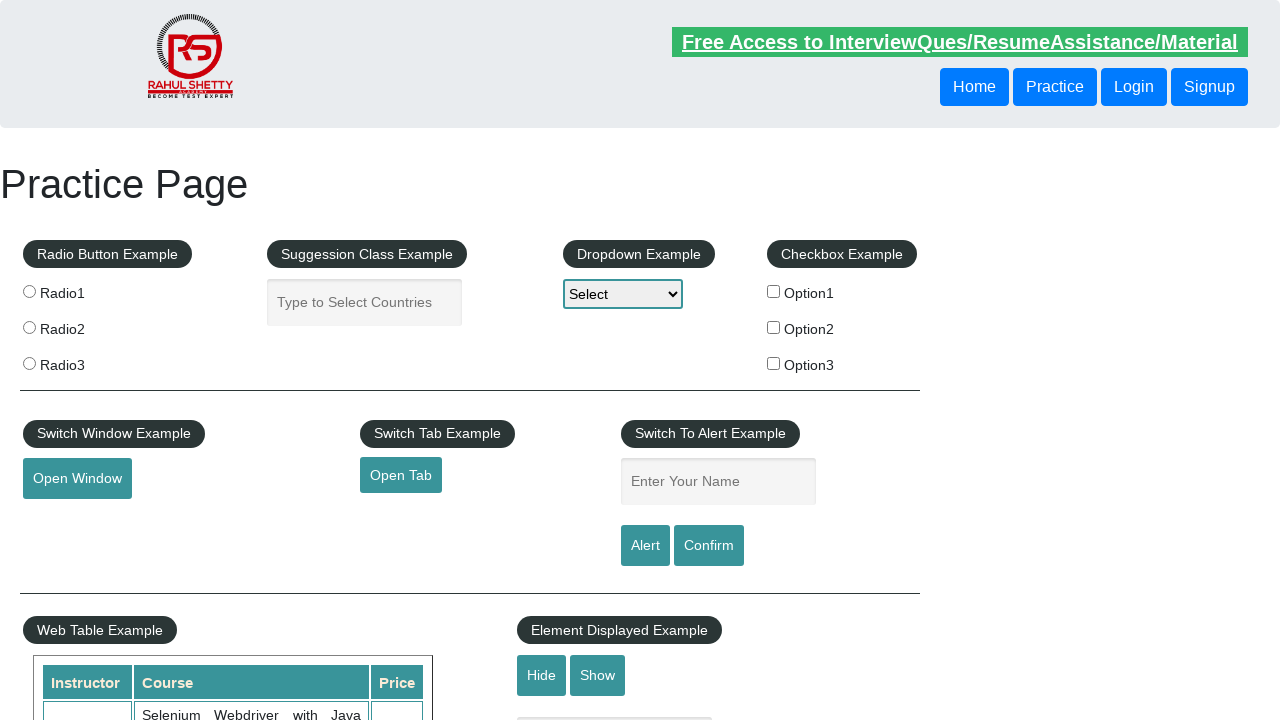

Retrieved course name: 'Sportsman'
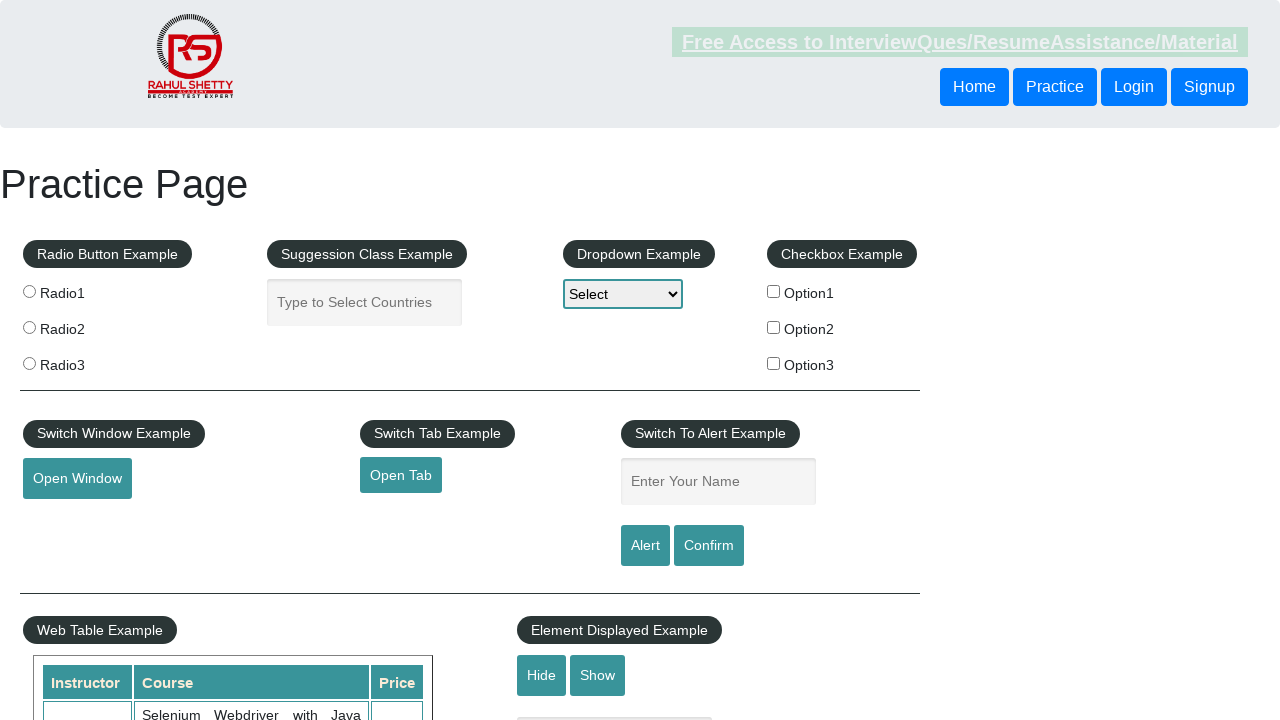

Retrieved course name: 'Cricketer'
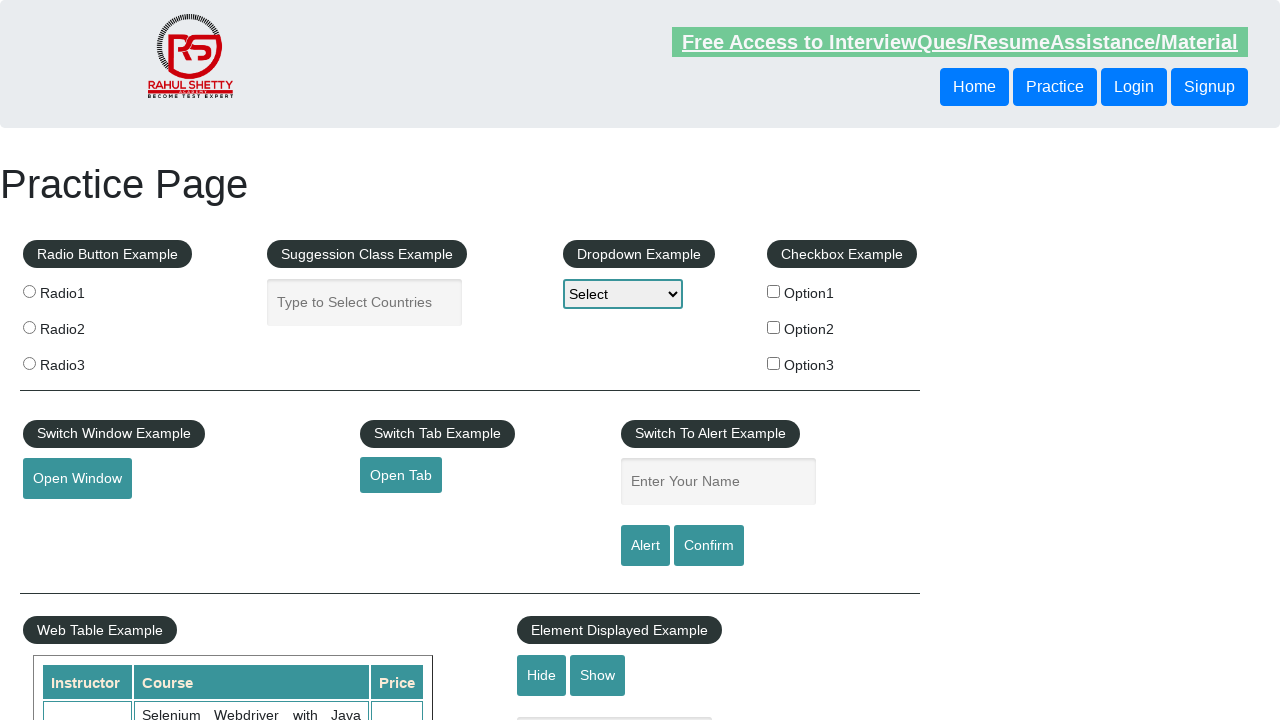

Retrieved course name: '
                    
                        
                            Latest News
                        
                        Broken Link
                        Dummy Content for Testing.
                        Dummy Content for Testing.
                        Dummy Content for Testing.
                    
                '
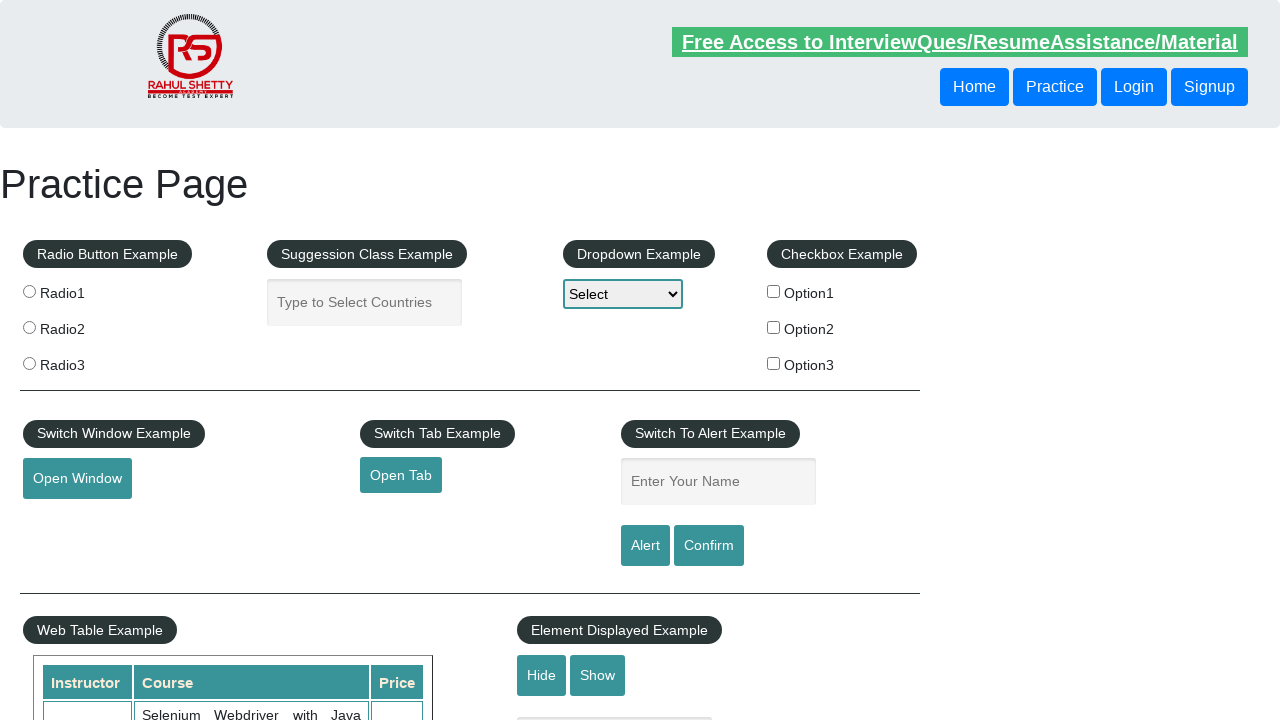

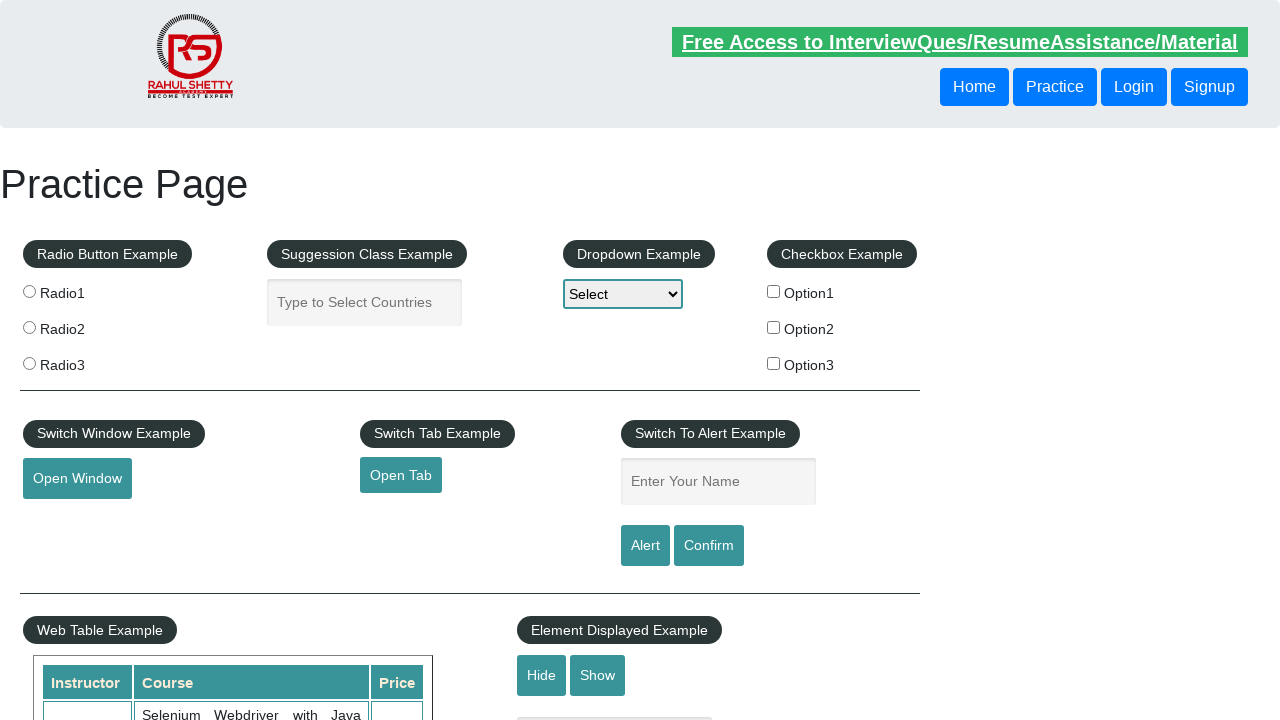